Verifies that clicking the sign up link opens the registration modal dialog

Starting URL: https://www.demoblaze.com/

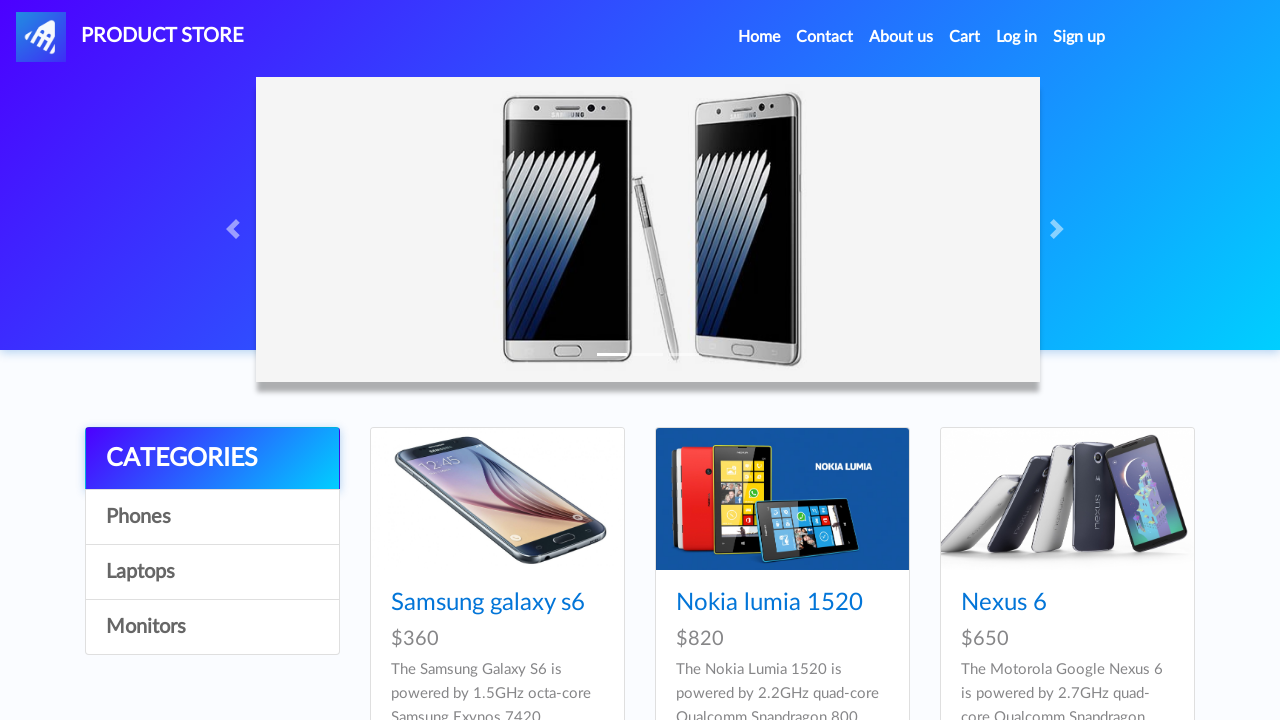

Clicked the sign up link at (1079, 37) on #signin2
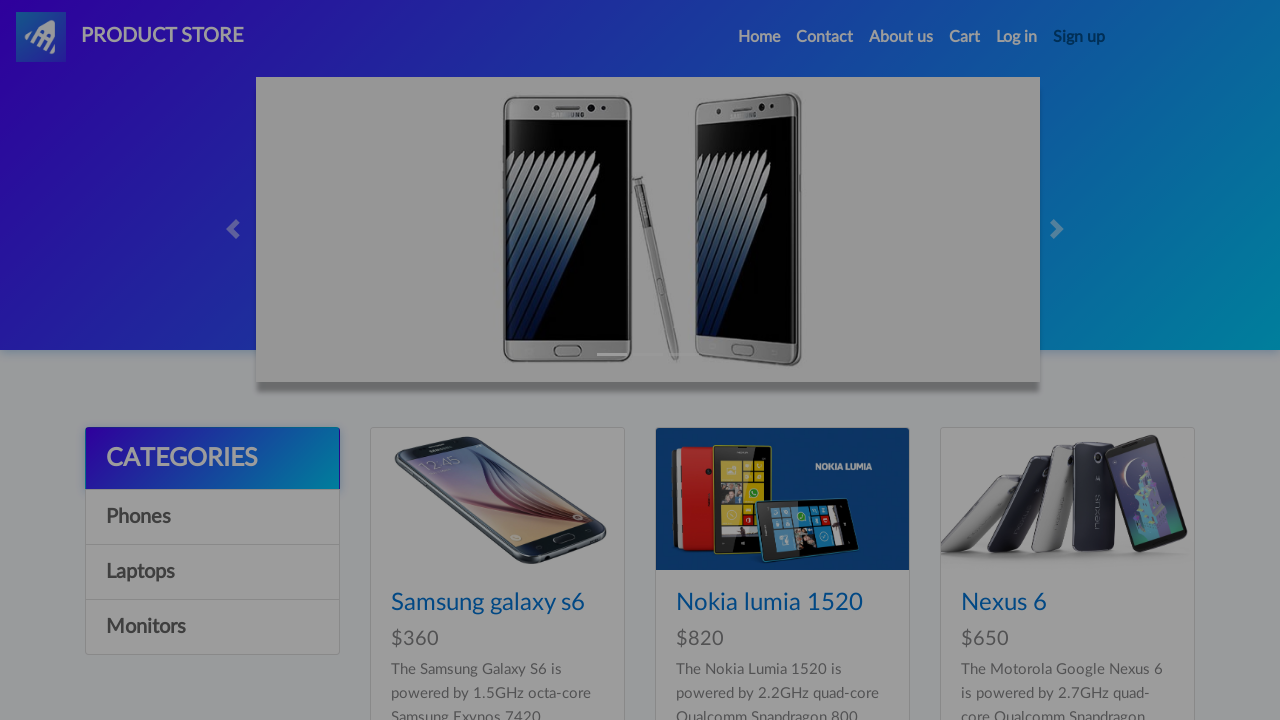

Sign up modal appeared
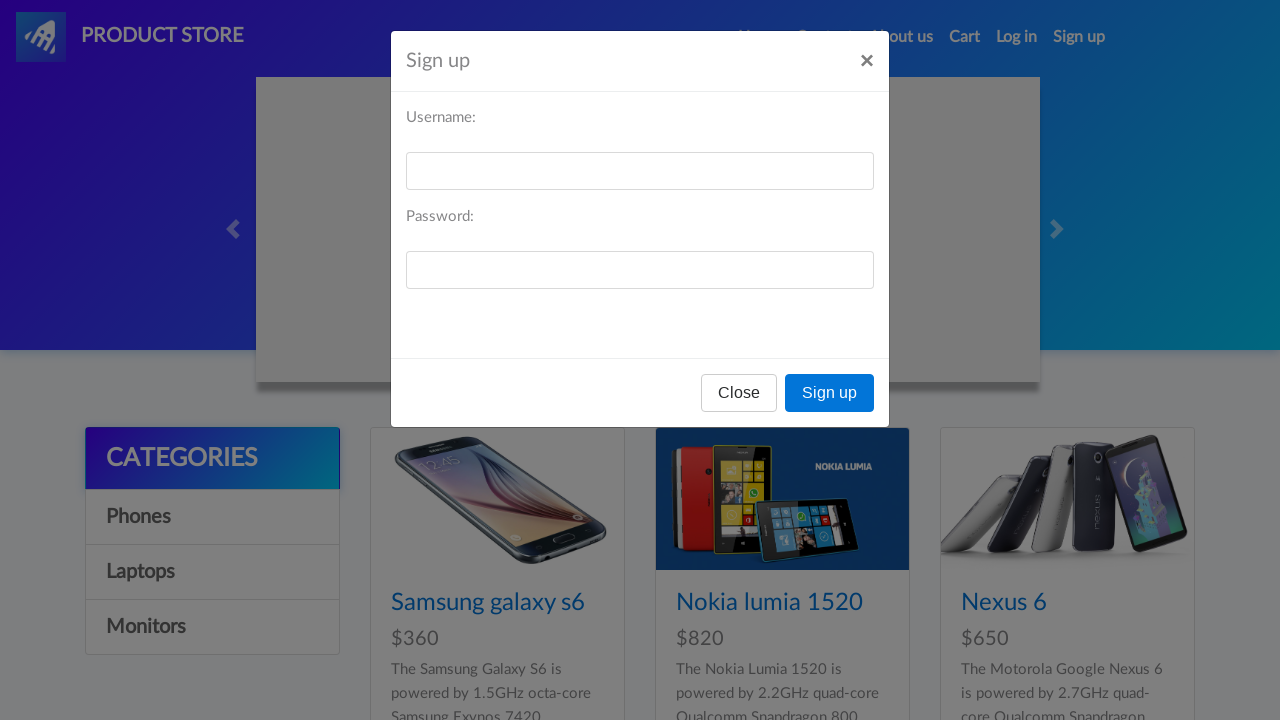

Verified that the sign up modal is visible
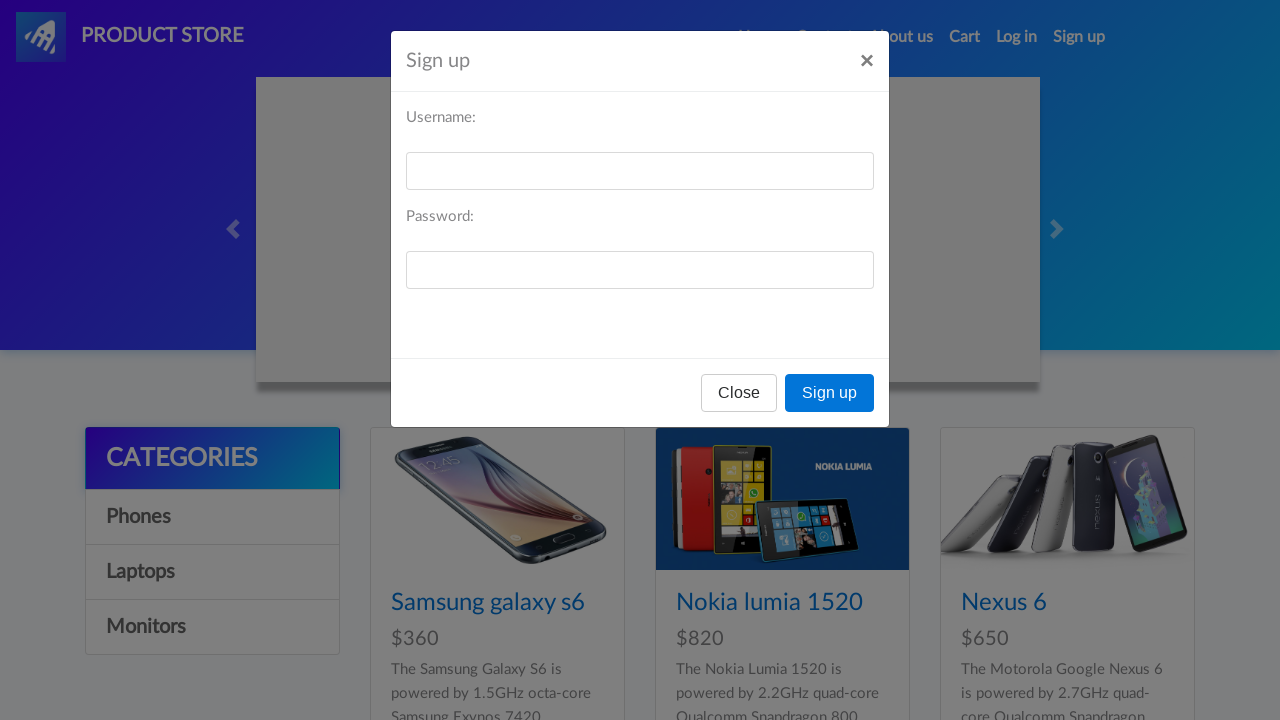

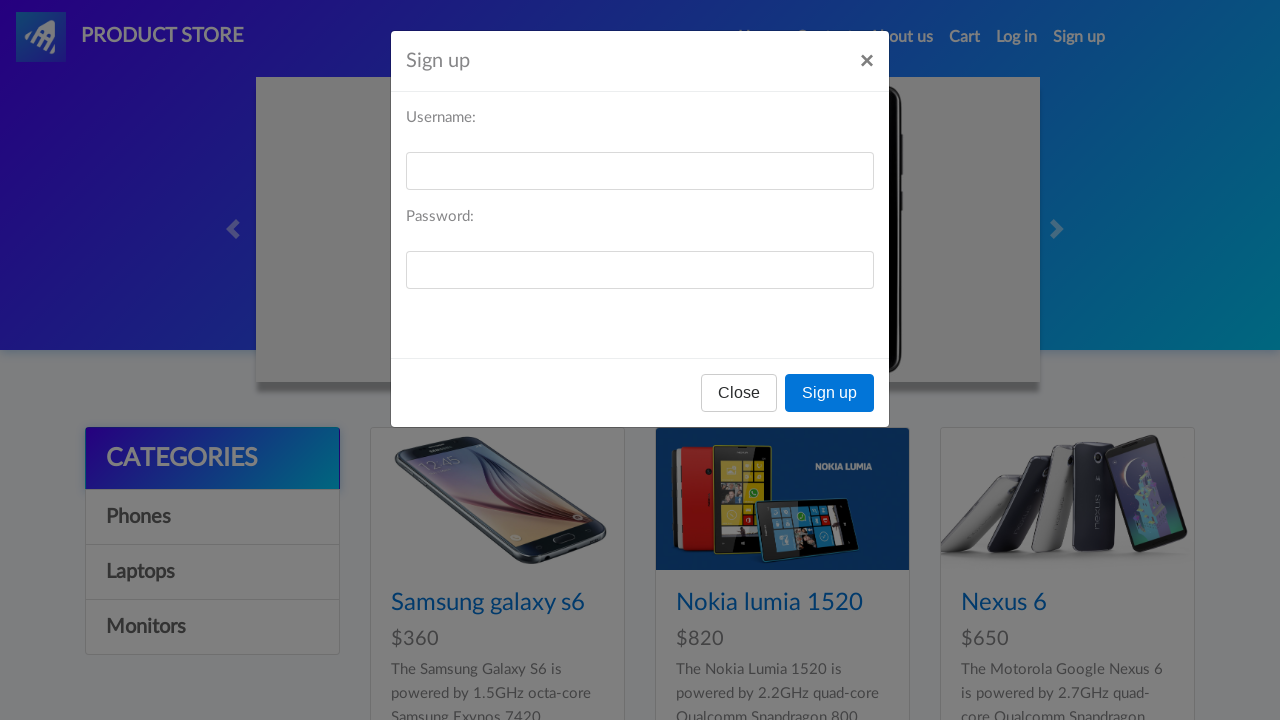